Tests the course schedule search functionality on a university website by entering a course code and submitting the search form, then verifying that results are displayed in a table.

Starting URL: https://www.ssa.ingenieria.unam.mx/horarios.html

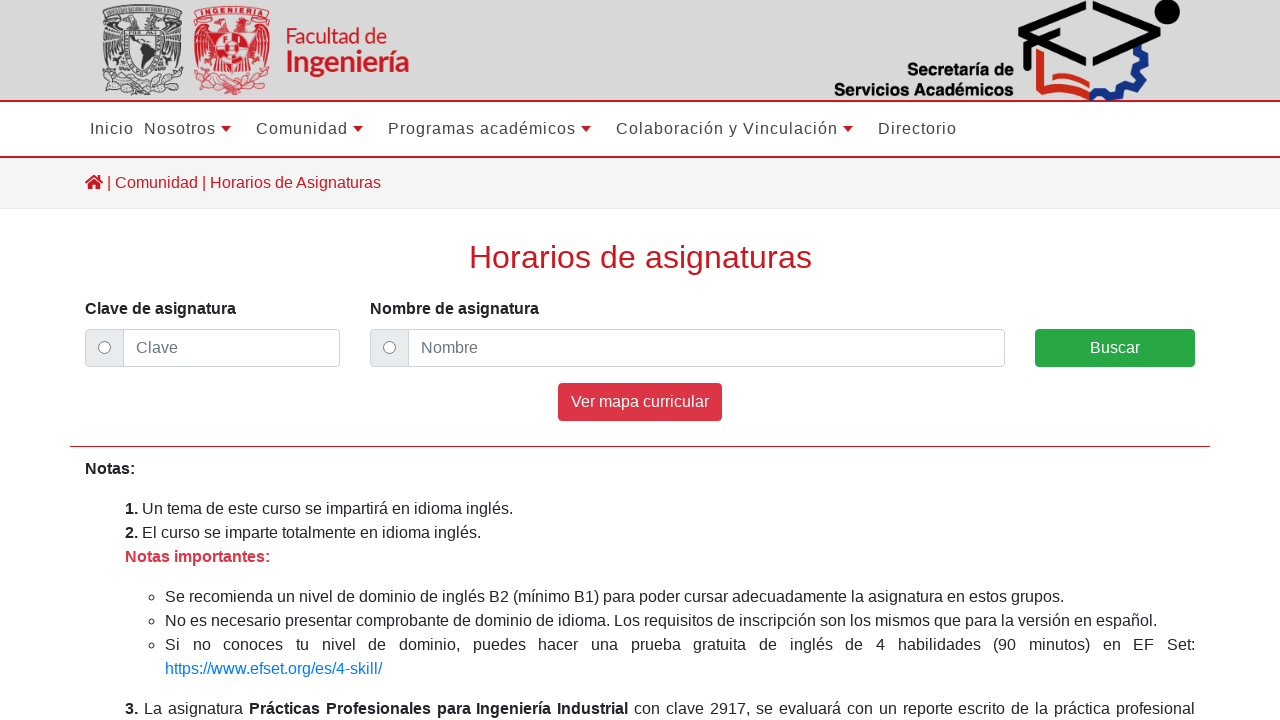

Search form loaded and is present on the page
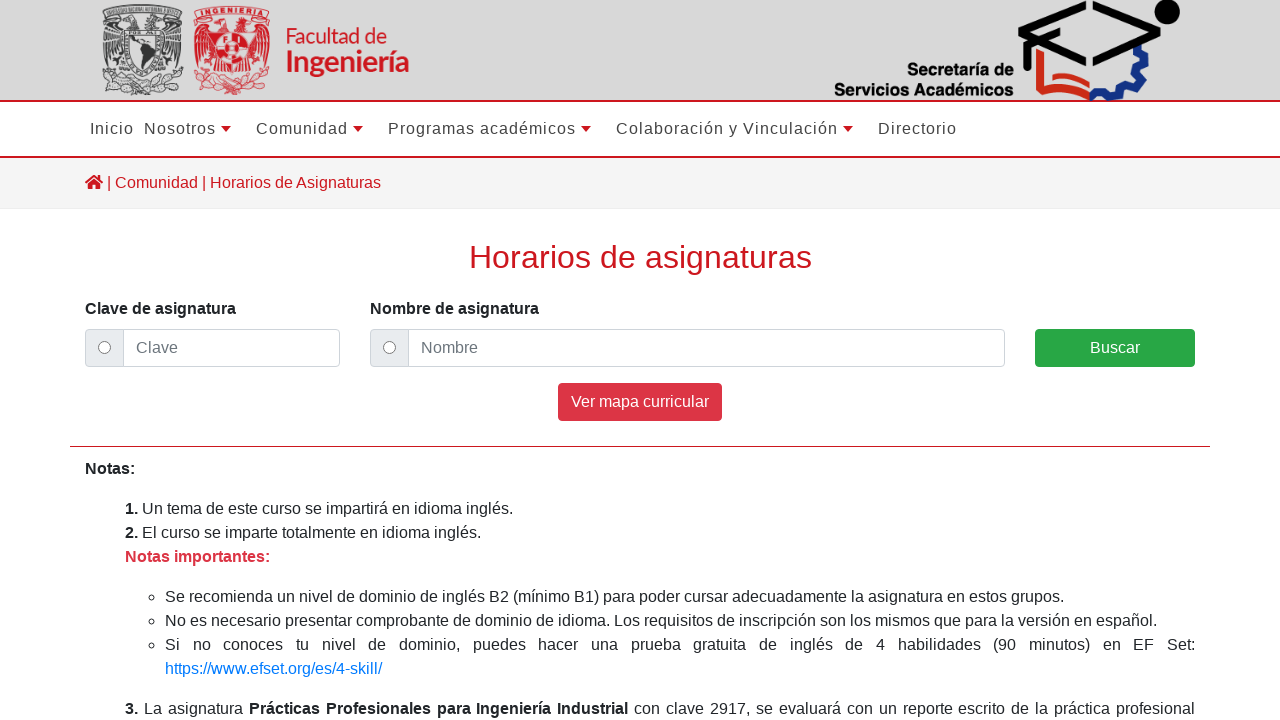

Entered course code '1644' in the search field on #clave
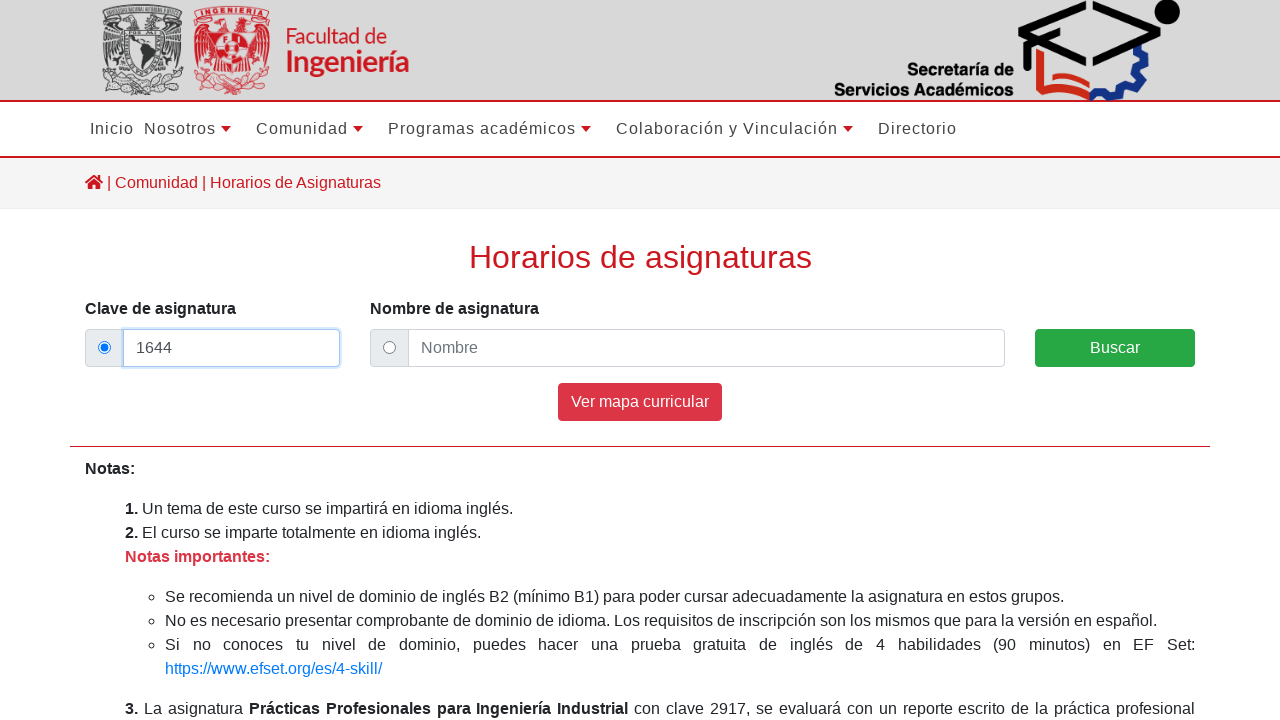

Clicked the search button to submit the form at (1115, 348) on #buscar
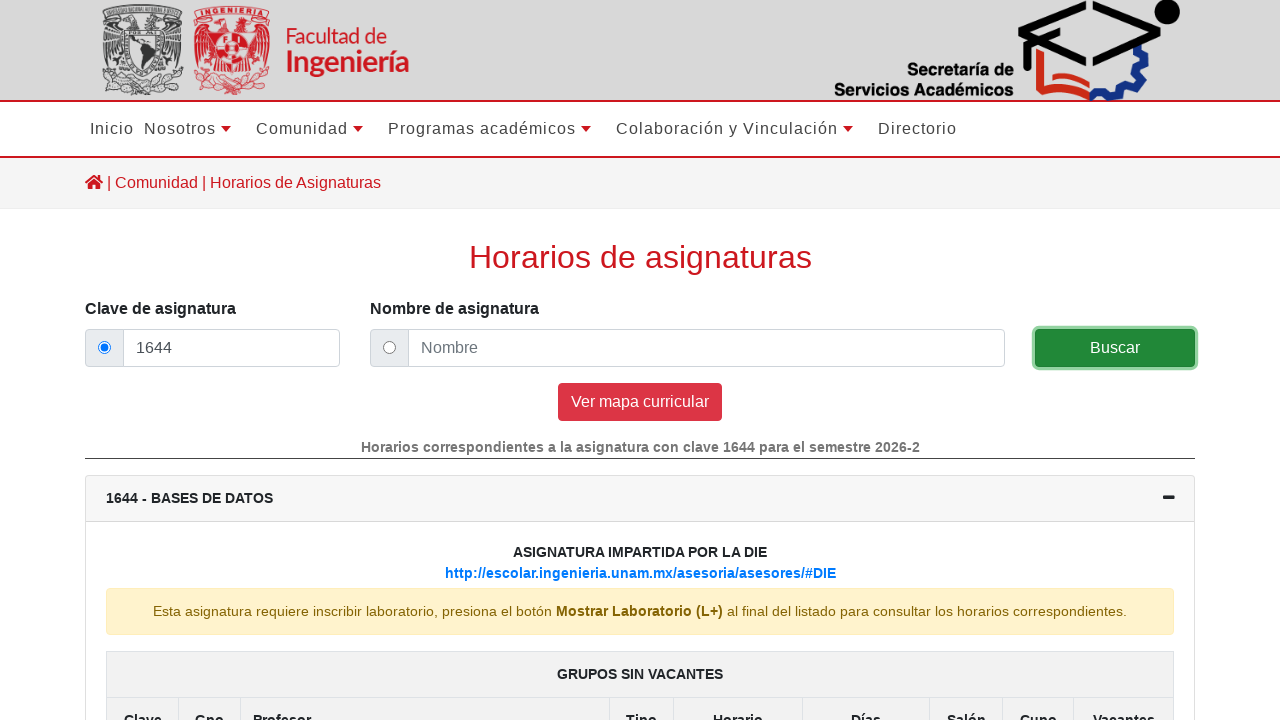

Results table loaded with course schedule data
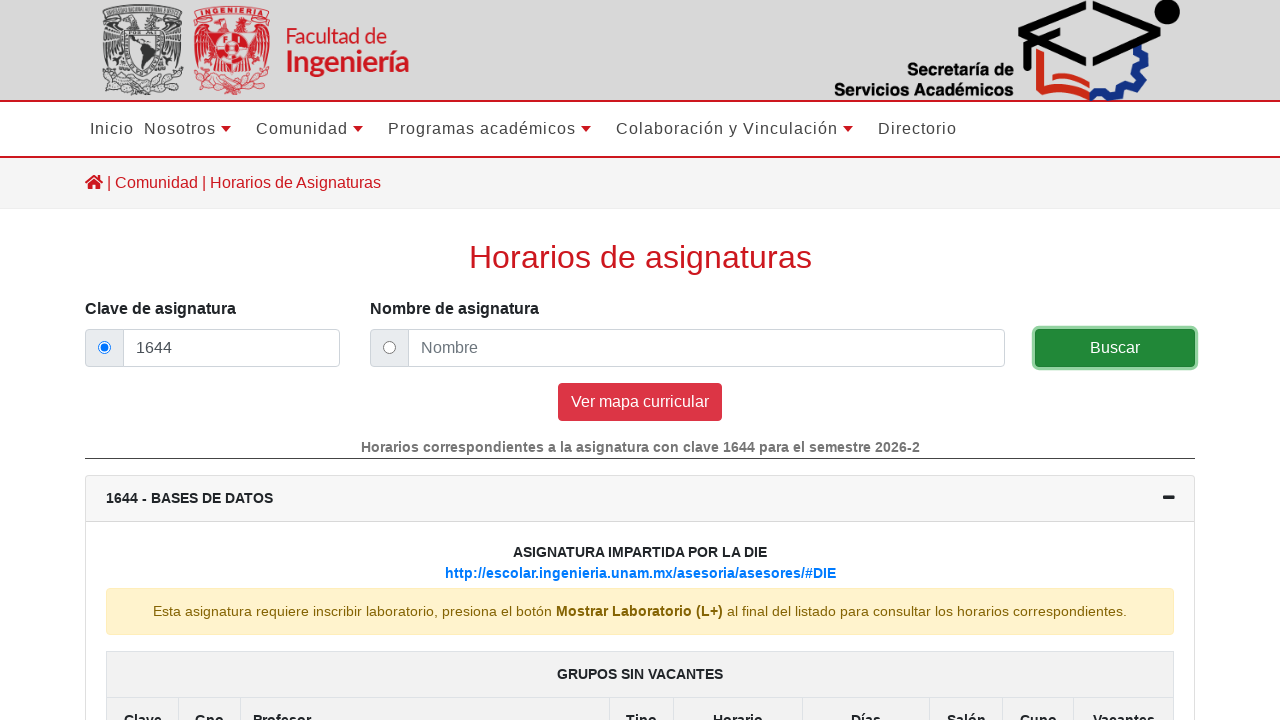

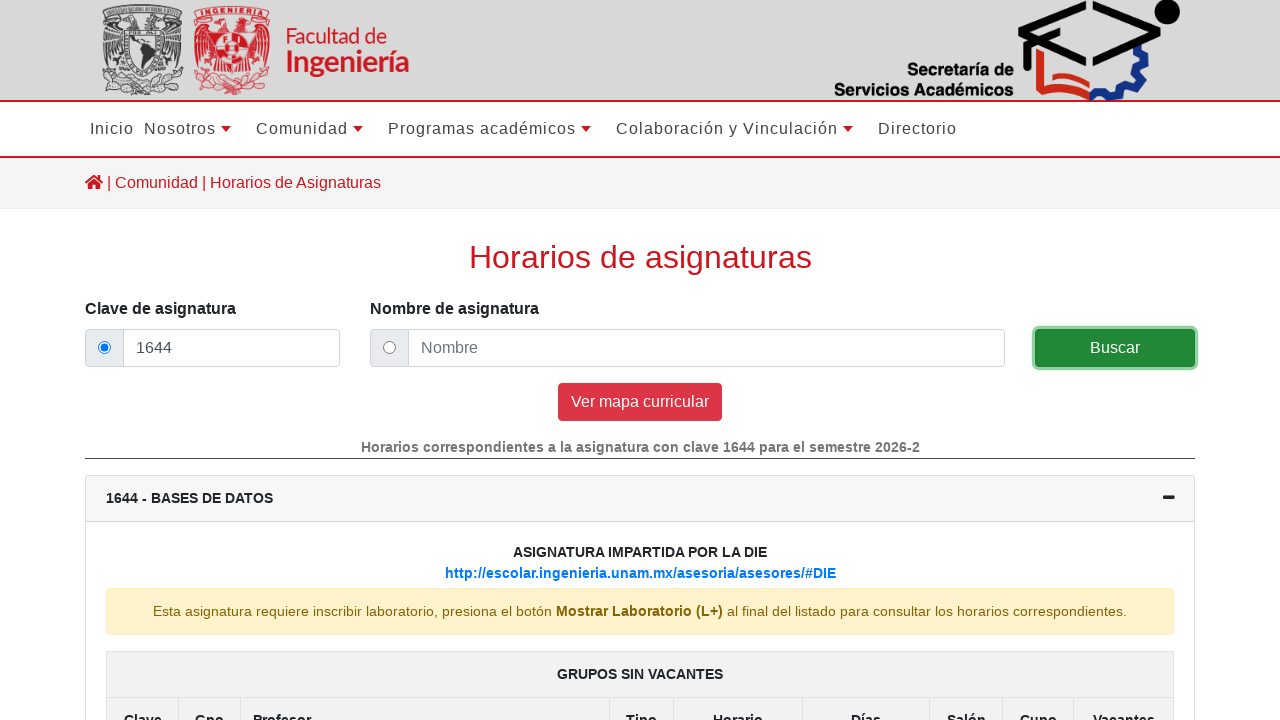